Navigates to the Heroku test app homepage, clicks on the Checkboxes link to navigate to the checkboxes page, and clicks the first checkbox to toggle its state.

Starting URL: https://the-internet.herokuapp.com/

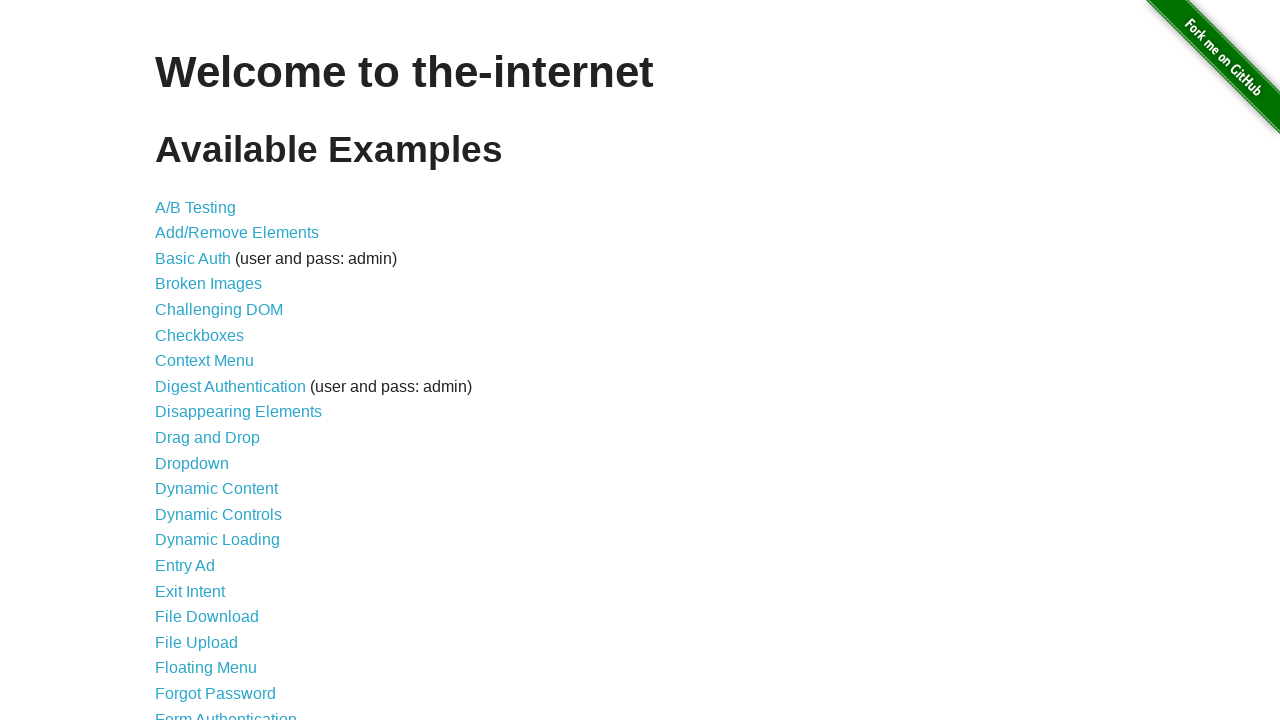

Clicked on the Checkboxes link to navigate to checkbox page at (200, 335) on text=Checkboxes
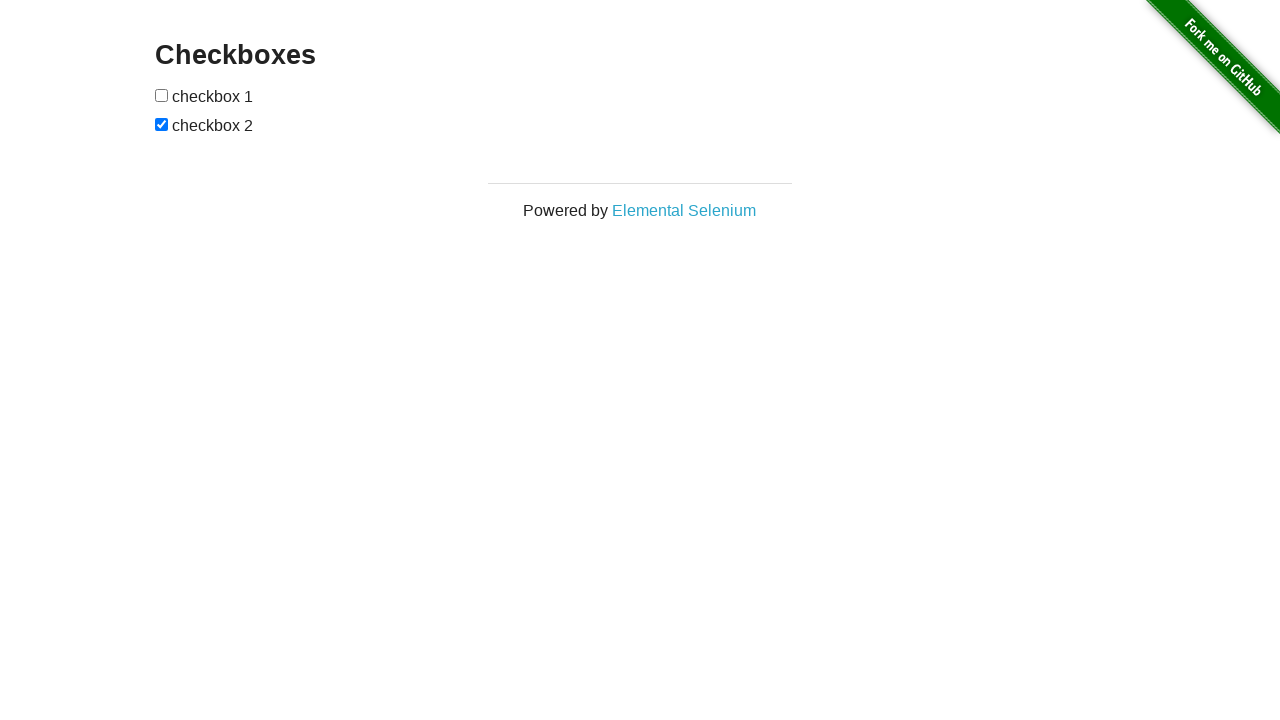

Checkboxes page loaded and checkbox elements are visible
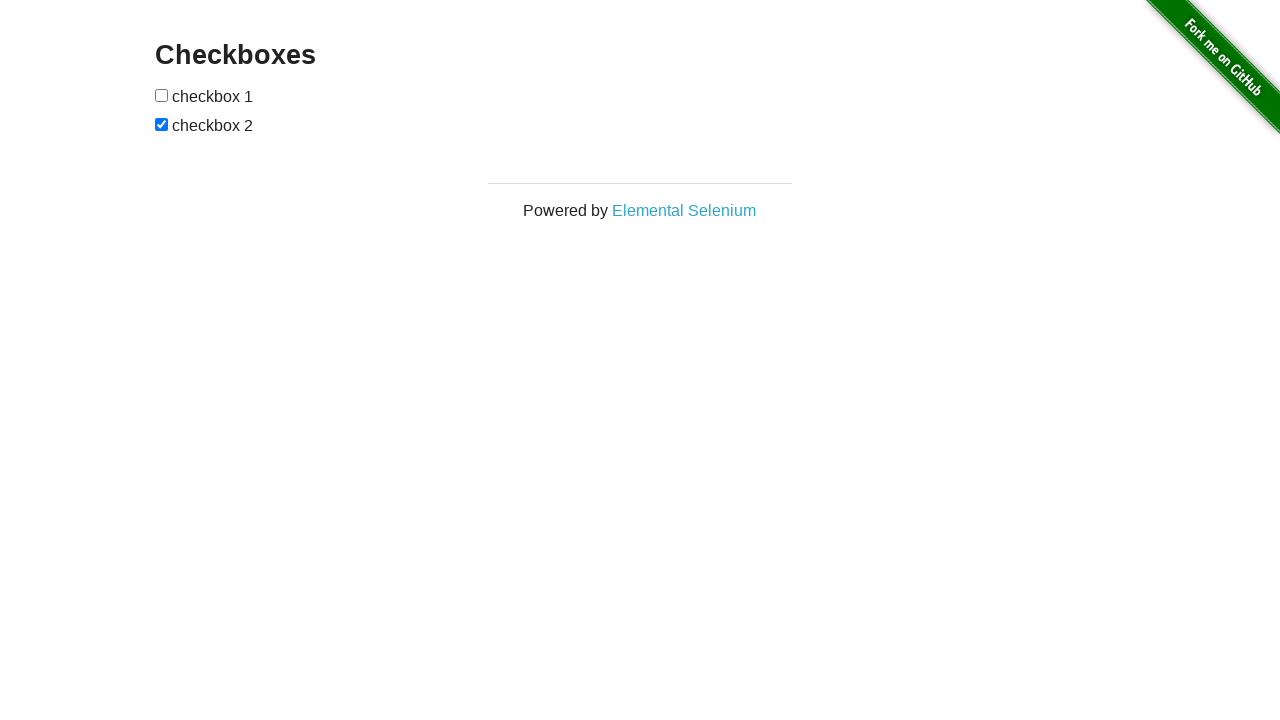

Clicked the first checkbox to toggle its state at (162, 95) on input[type='checkbox'] >> nth=0
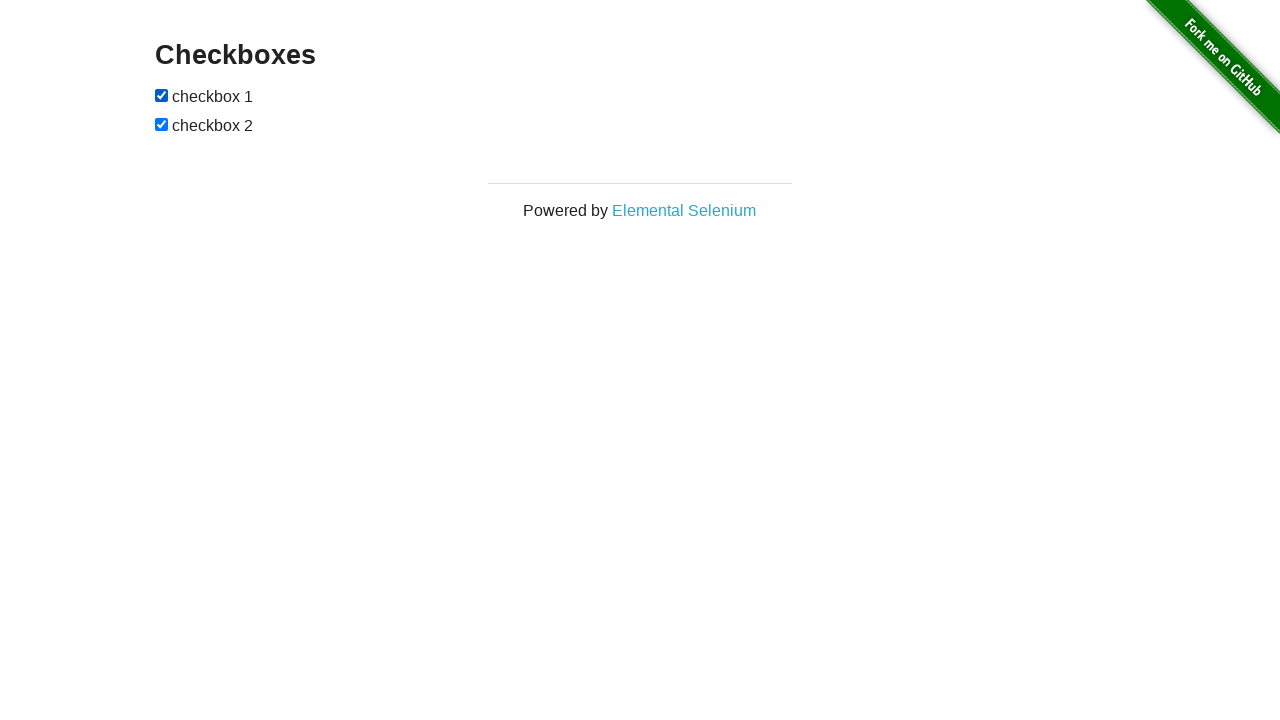

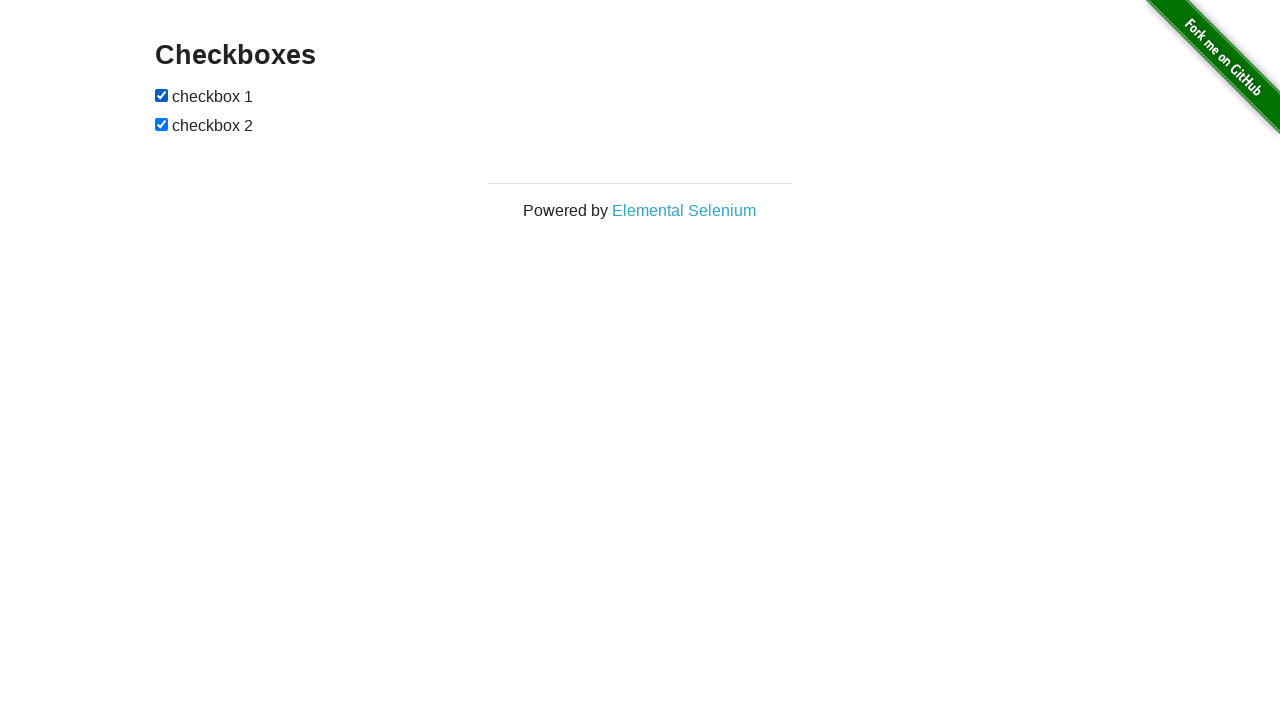